Tests slider functionality by right-clicking the slider, dismissing the context menu, and moving the slider to the left using the arrow key

Starting URL: https://letcode.in/slider

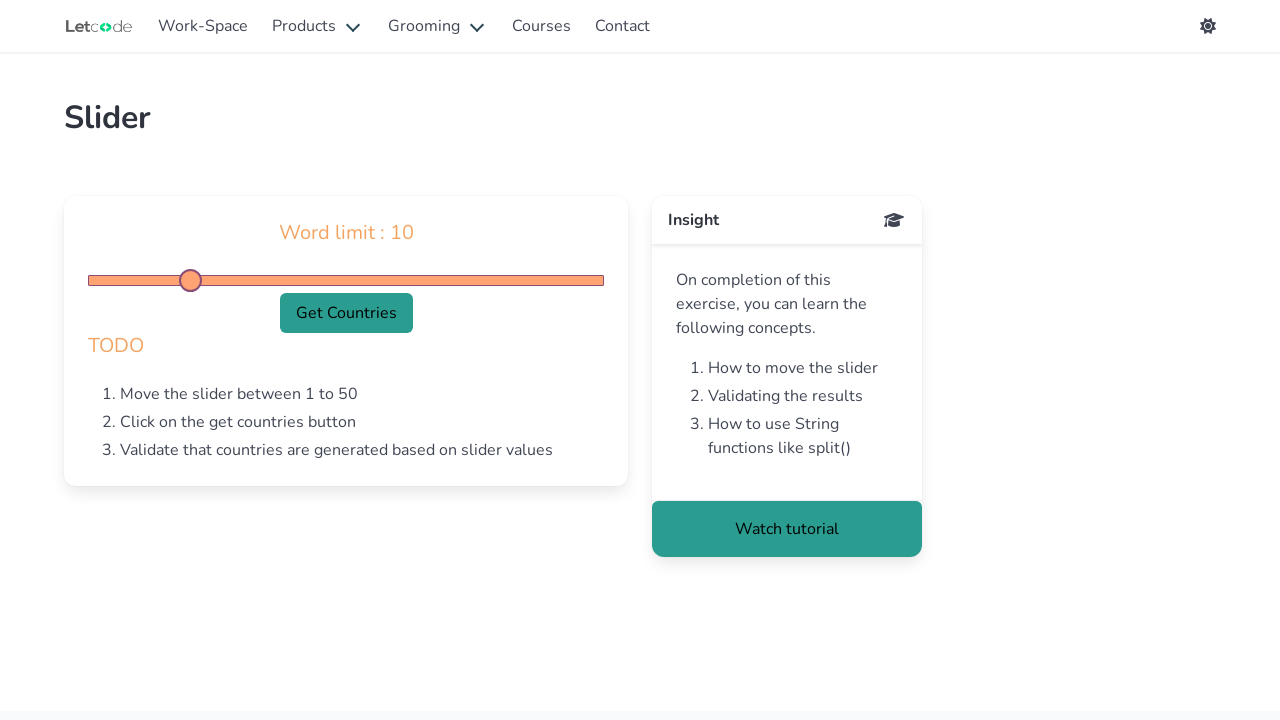

Waited for Slider page title to be displayed
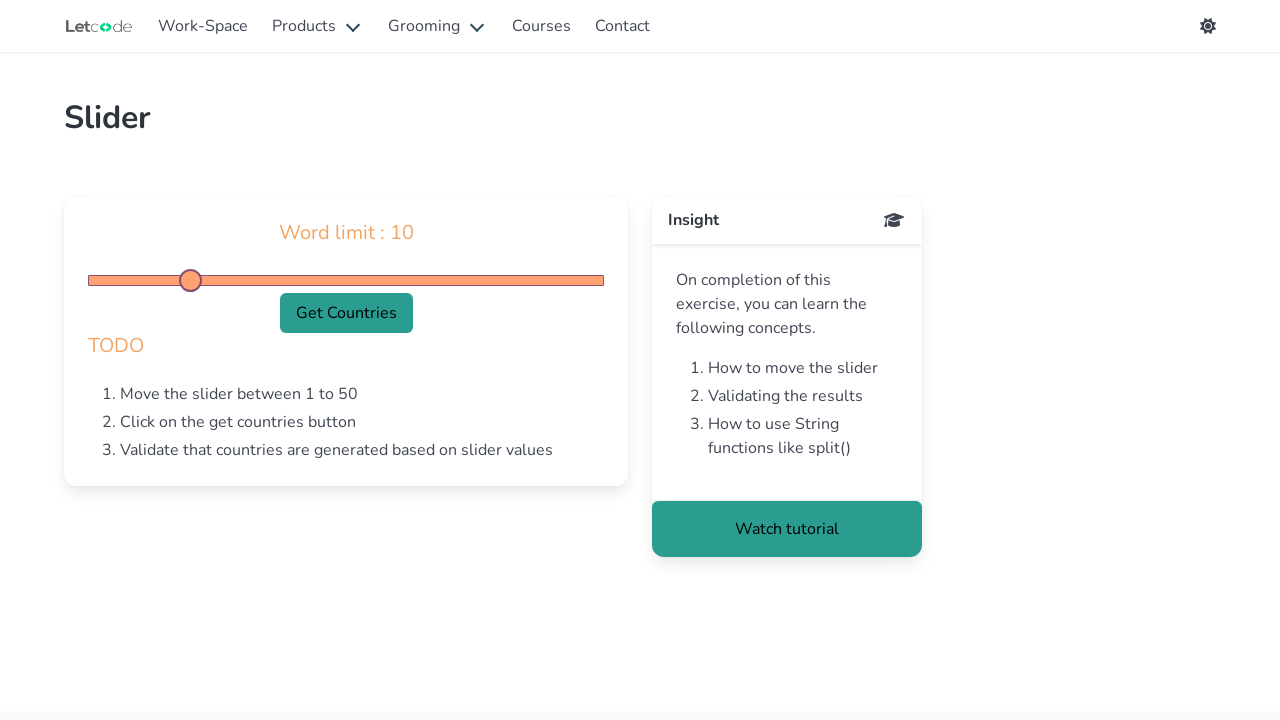

Right-clicked on slider element to open context menu at (346, 280) on #generate
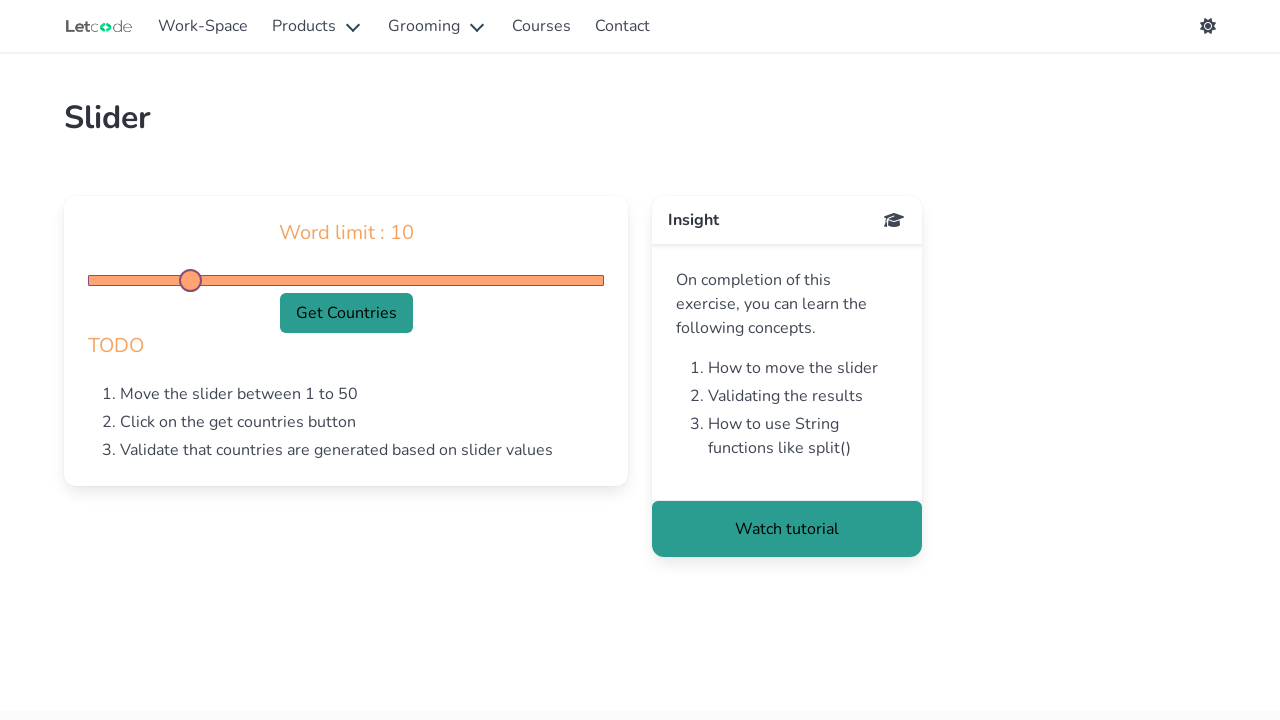

Pressed Escape key to dismiss context menu
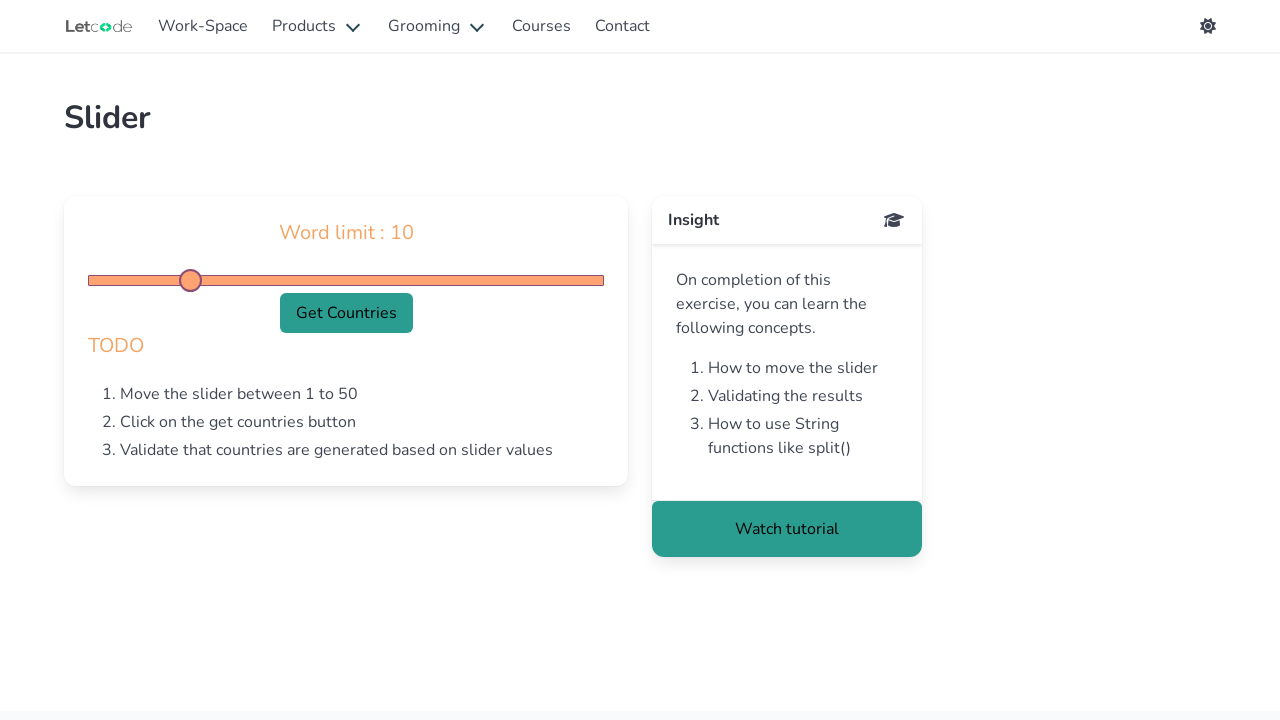

Pressed ArrowLeft key to move slider to the left on #generate
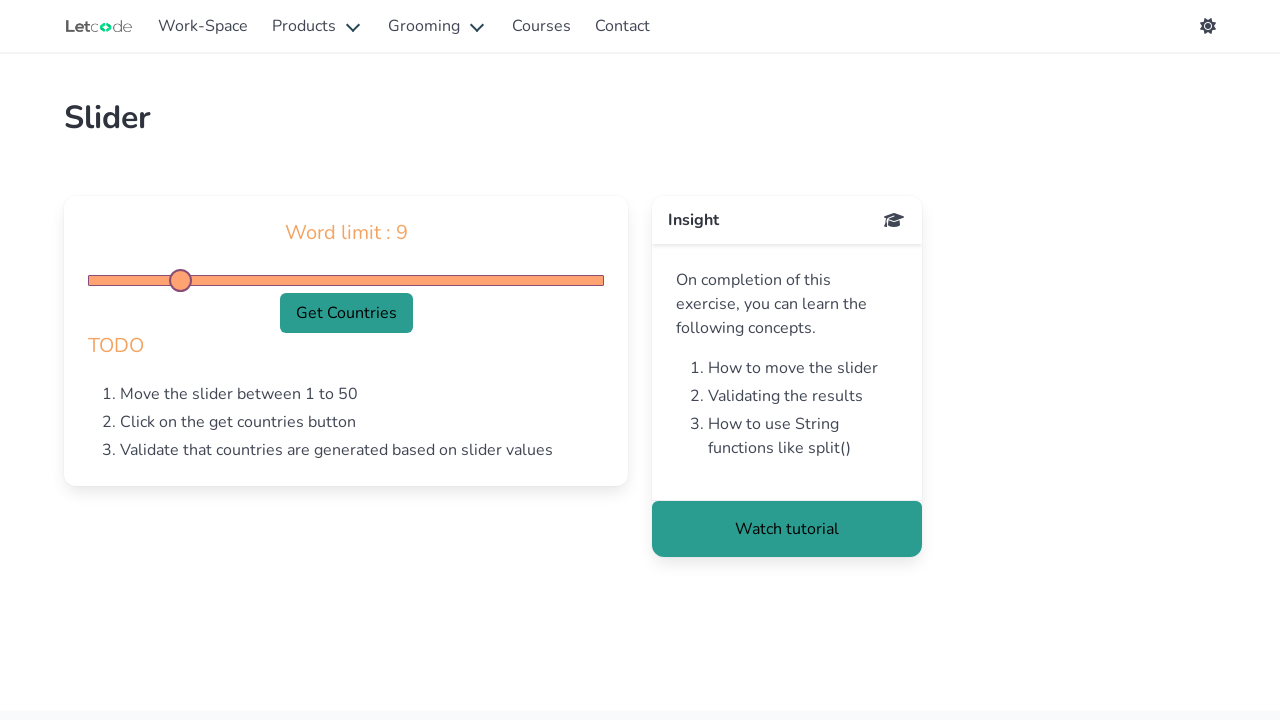

Waited for Word limit heading to be displayed
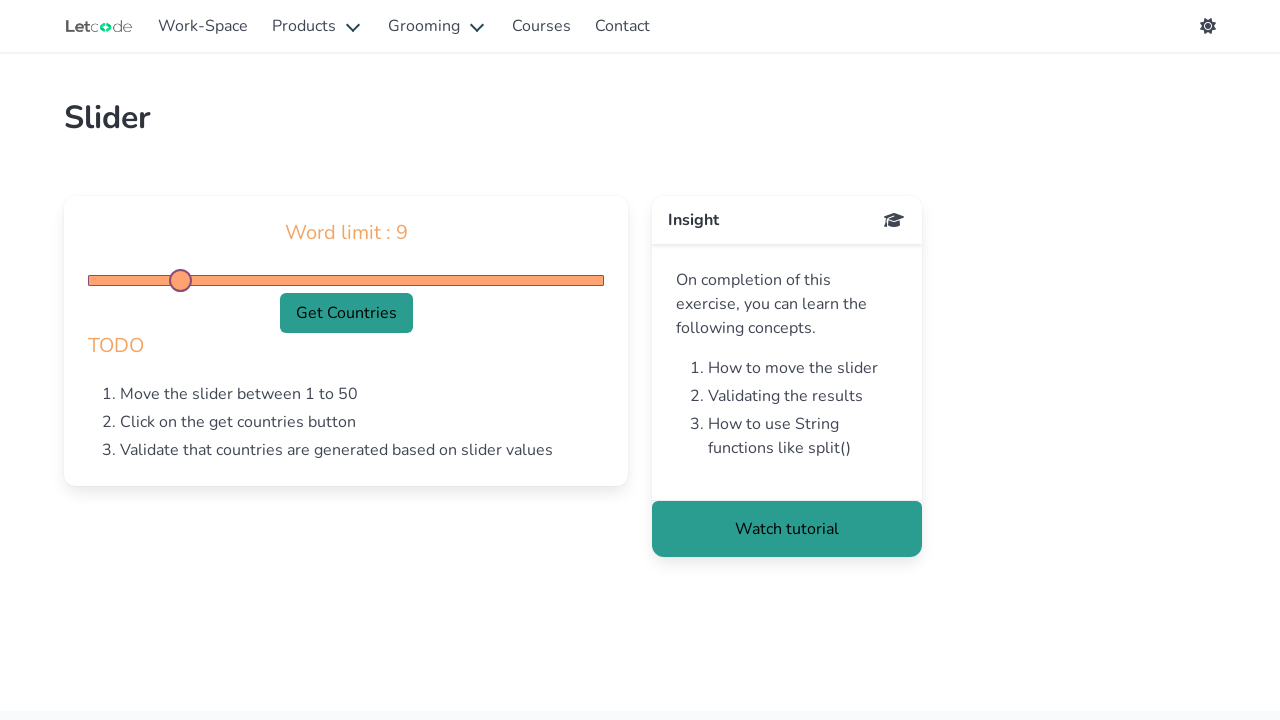

Waited for Get Countries button to be visible
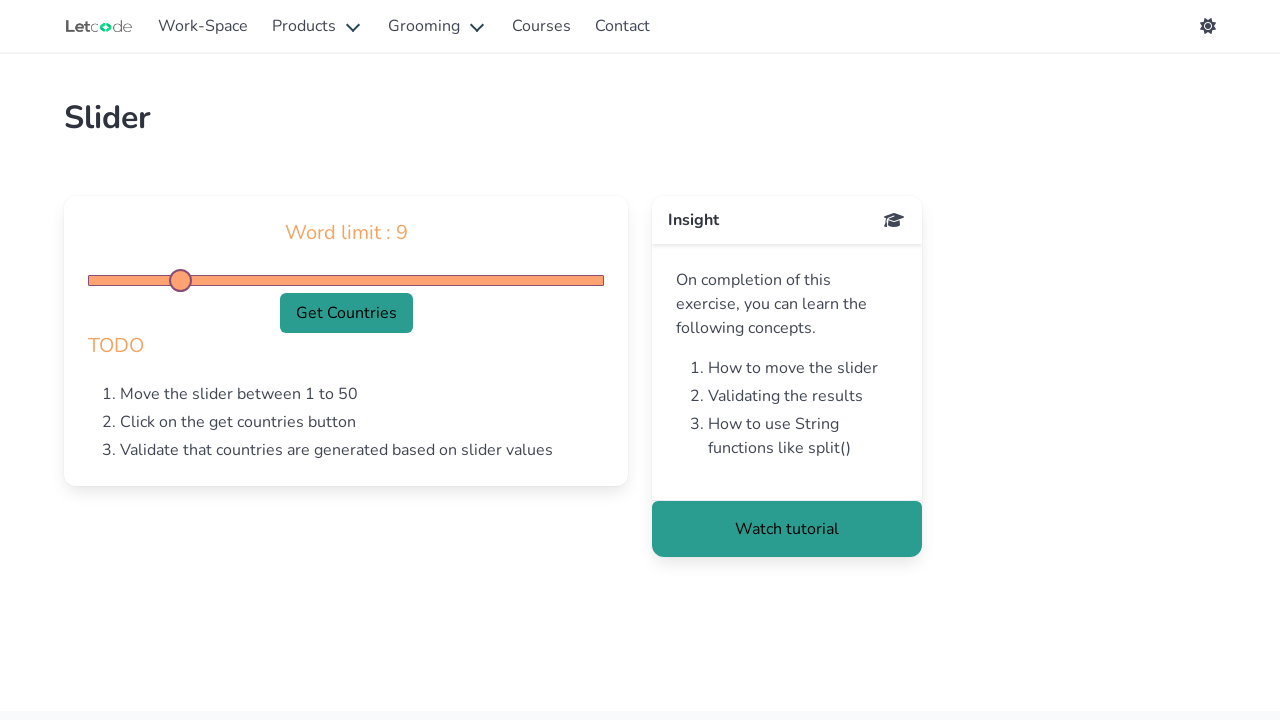

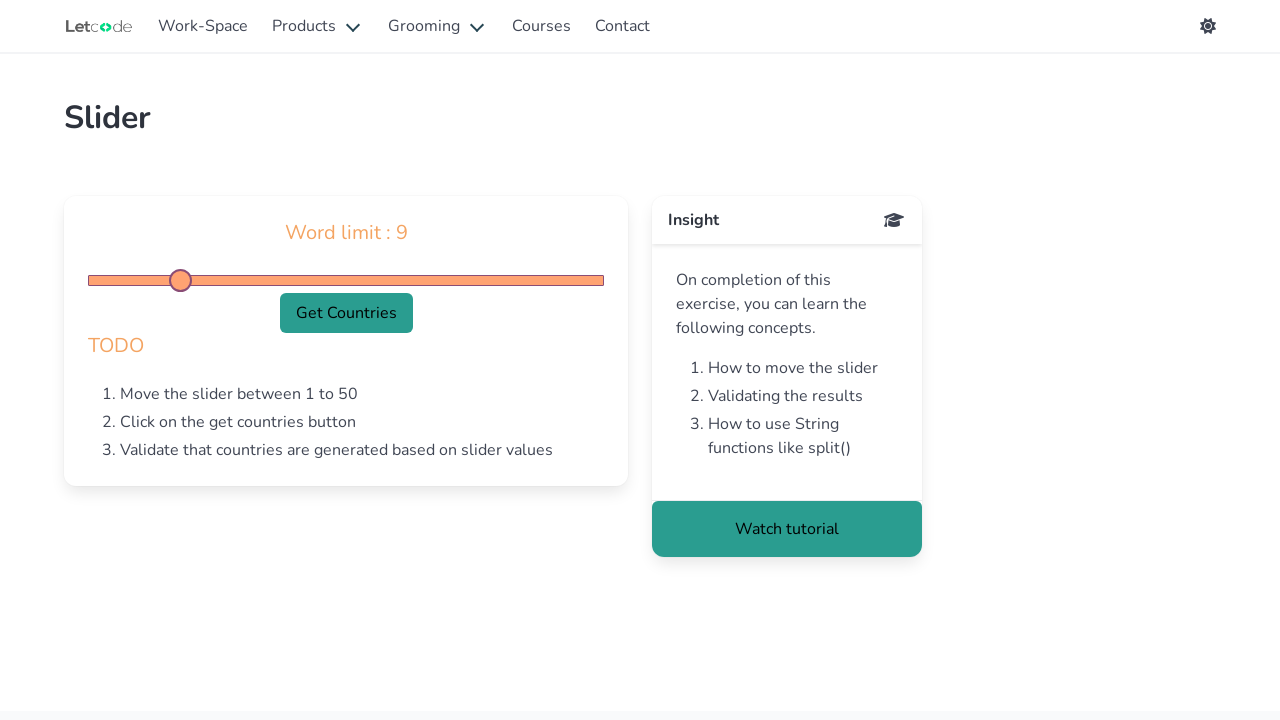